Tests a simple contact form submission by filling in first name, last name, email, contact number, and message fields, then clicking submit

Starting URL: https://v1.training-support.net/selenium/simple-form

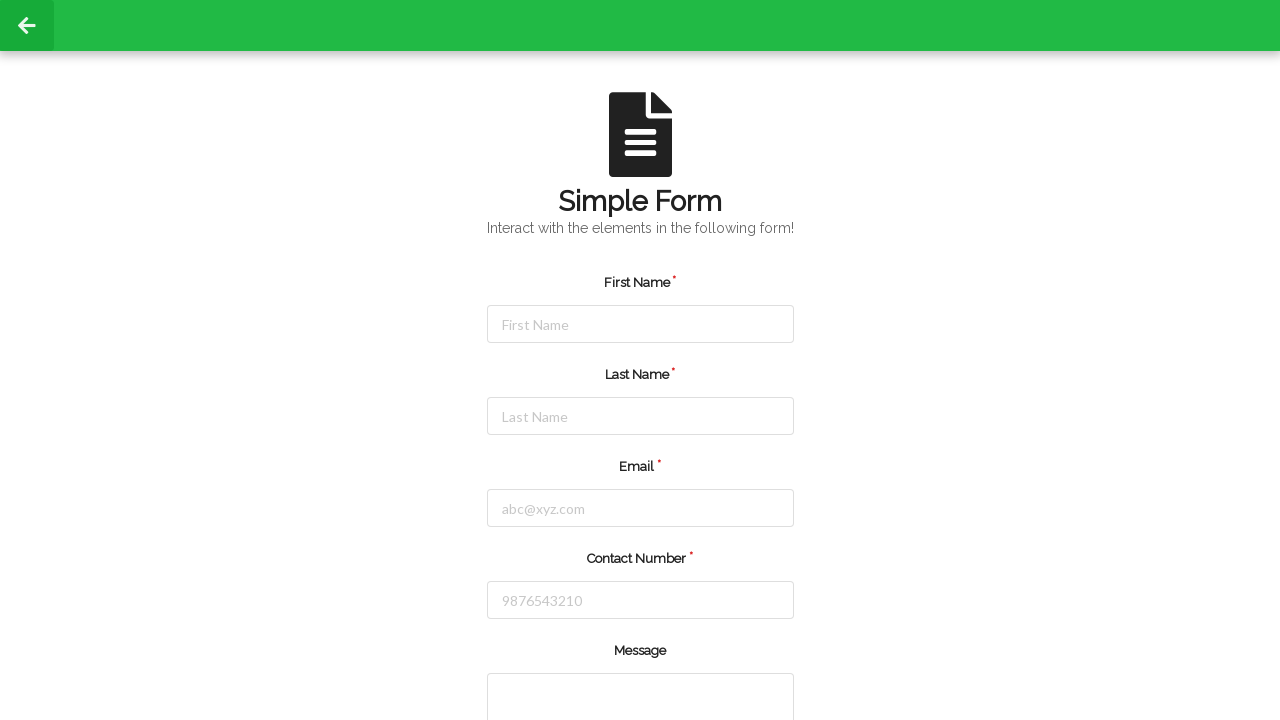

Filled first name field with 'Marcus' on #firstName
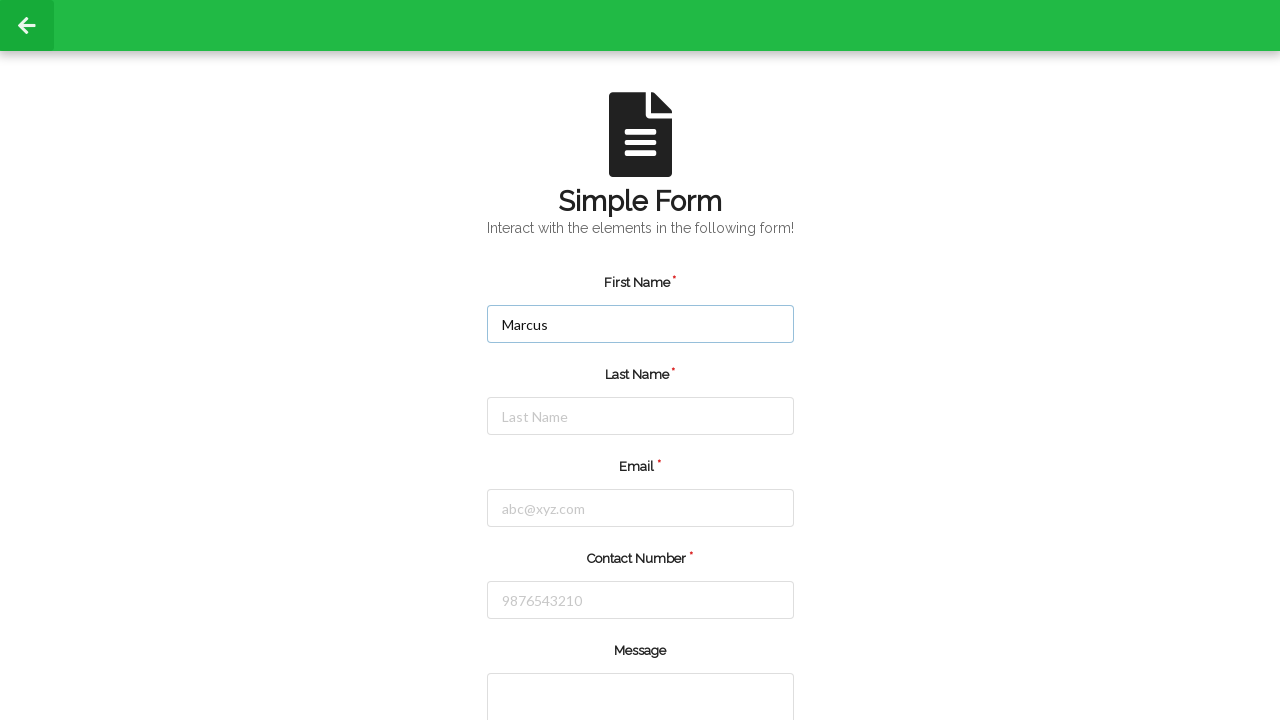

Filled last name field with 'Thompson' on #lastName
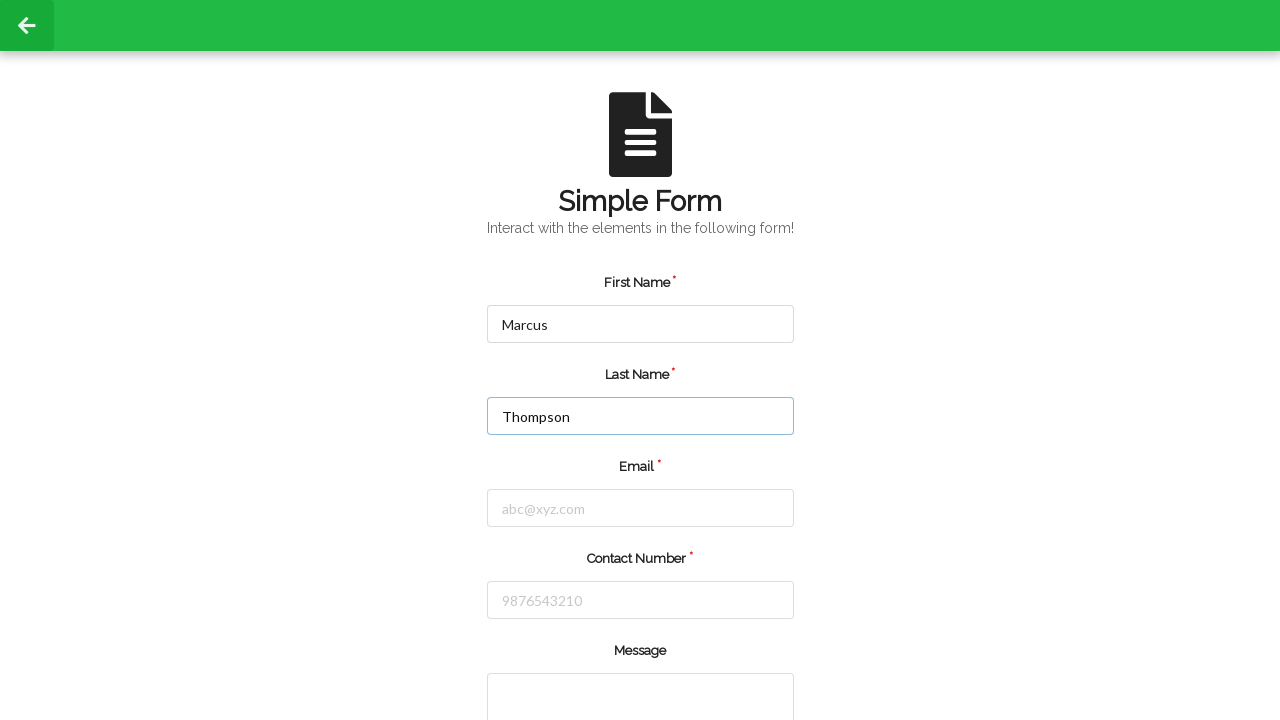

Filled email field with 'marcus.thompson@example.com' on #email
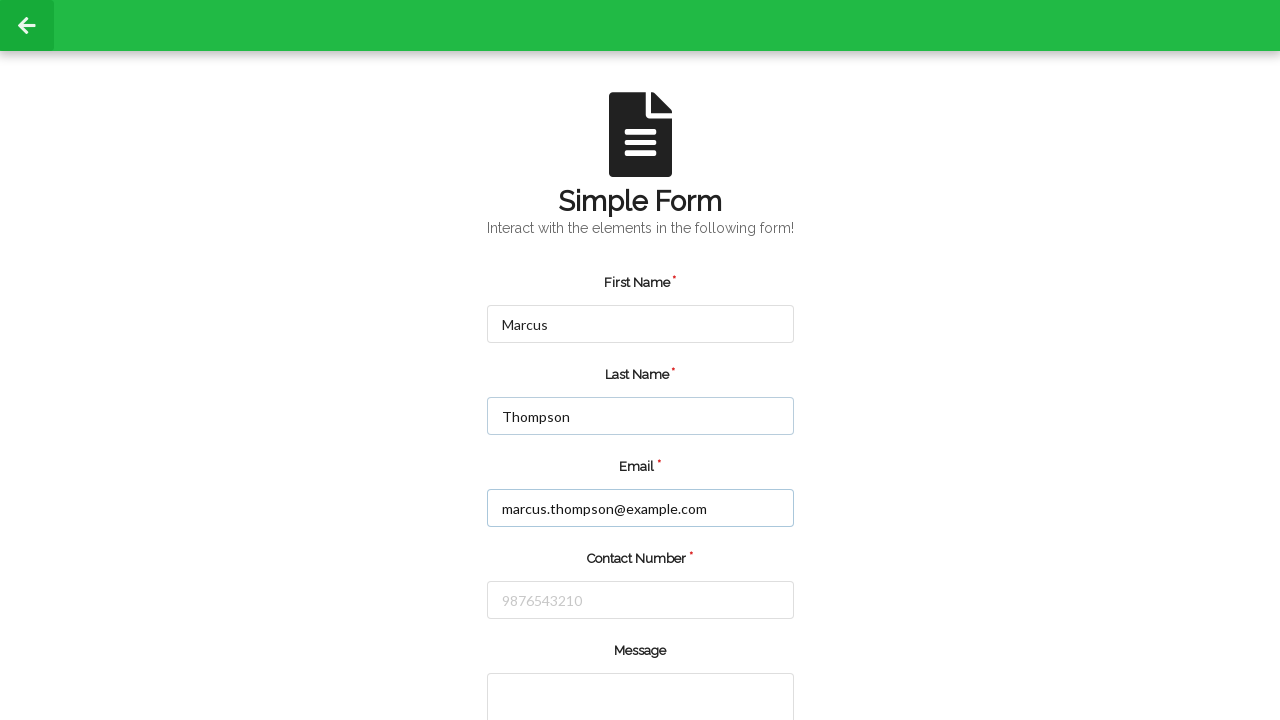

Filled contact number field with '5551234567' on #number
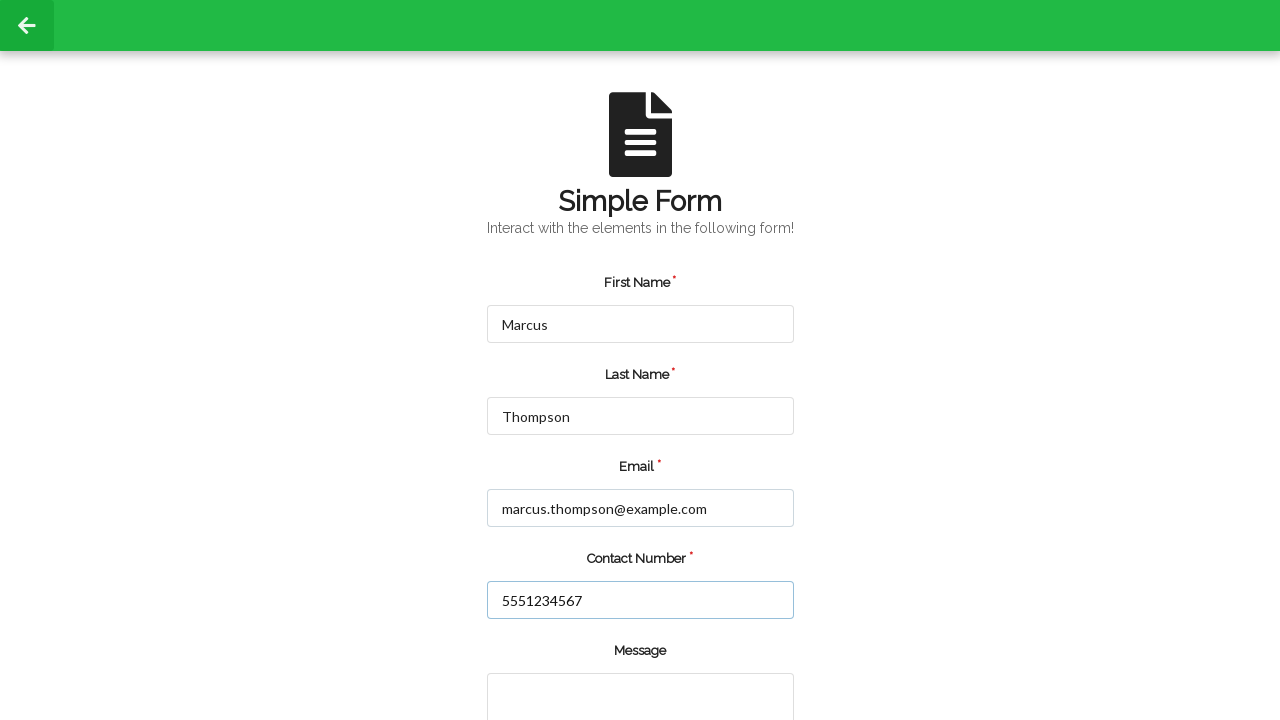

Filled message field with test message on div.field textarea
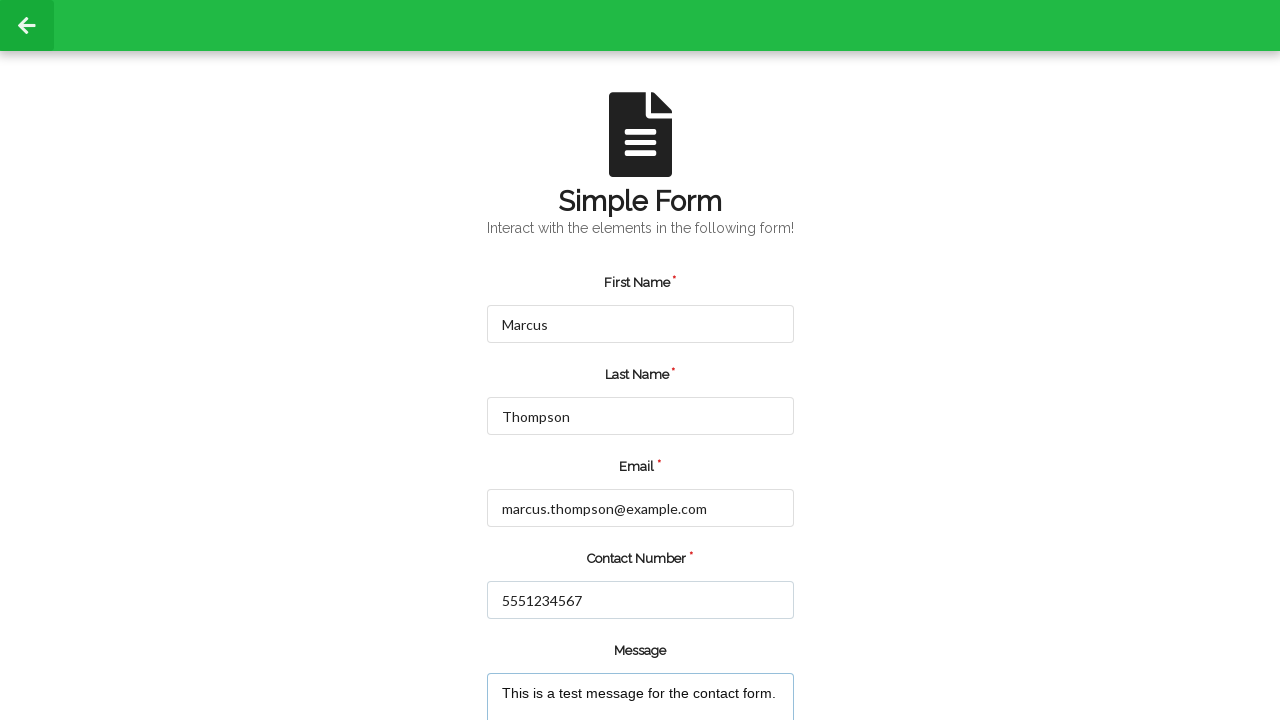

Clicked submit button at (558, 660) on input[value='submit']
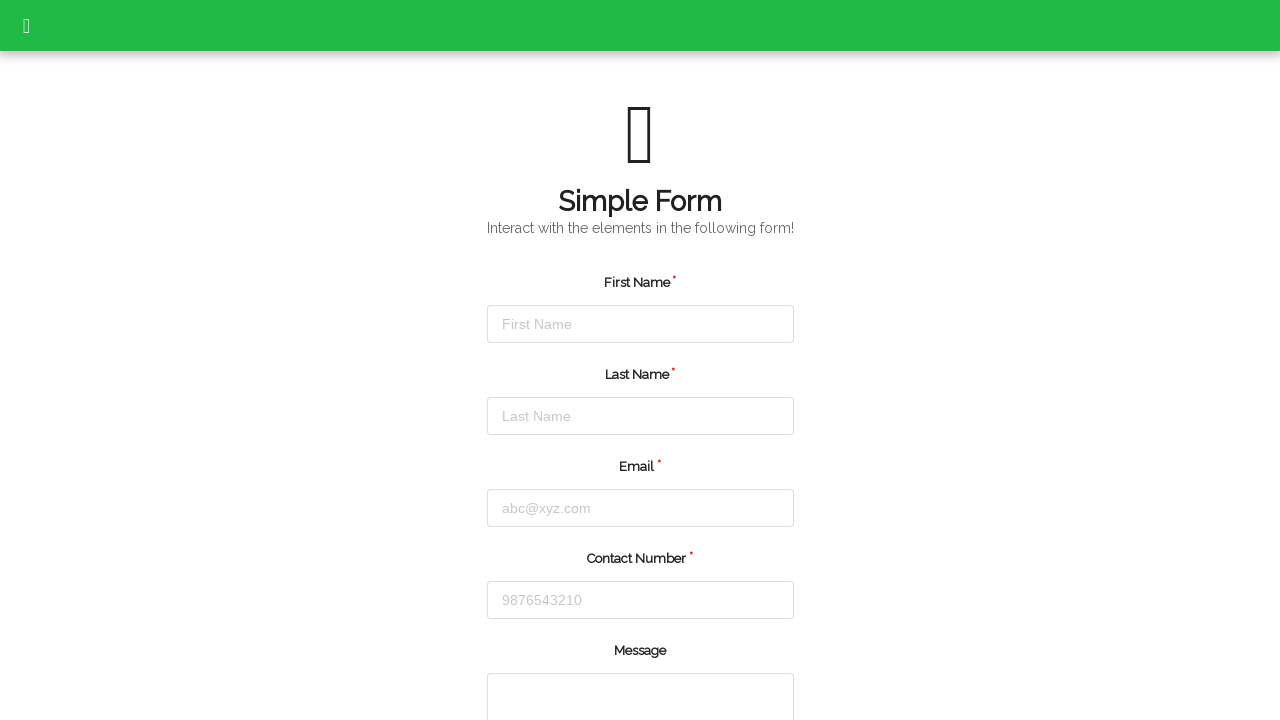

Waited for confirmation pop-up to appear
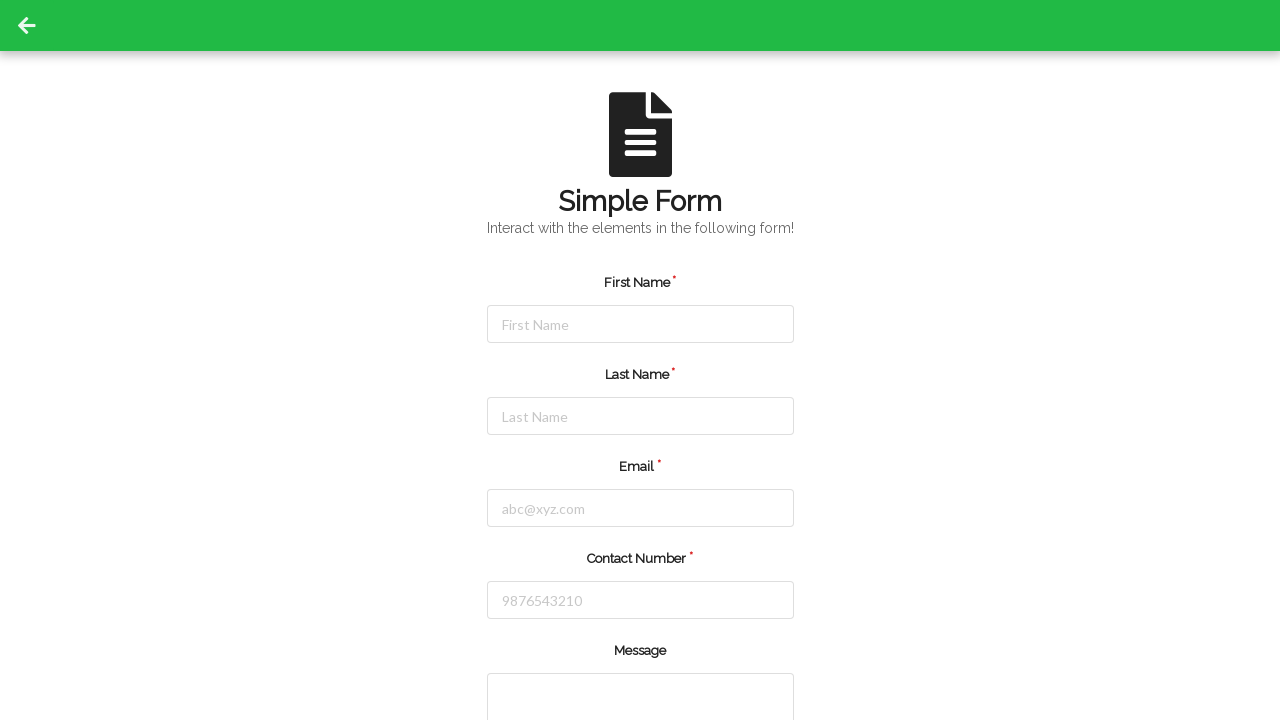

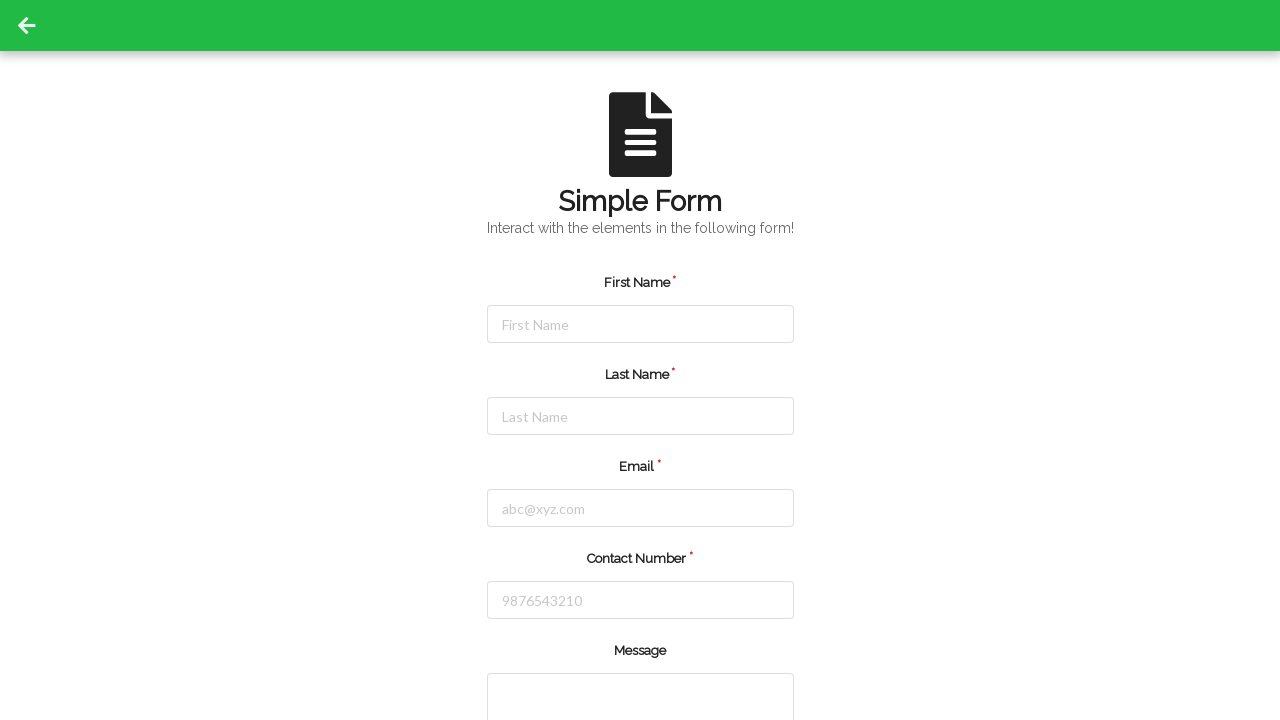